Navigates to a Polymer shop website and clicks on a button within a shadow DOM element using JavaScript execution

Starting URL: https://shop.polymer-project.org/

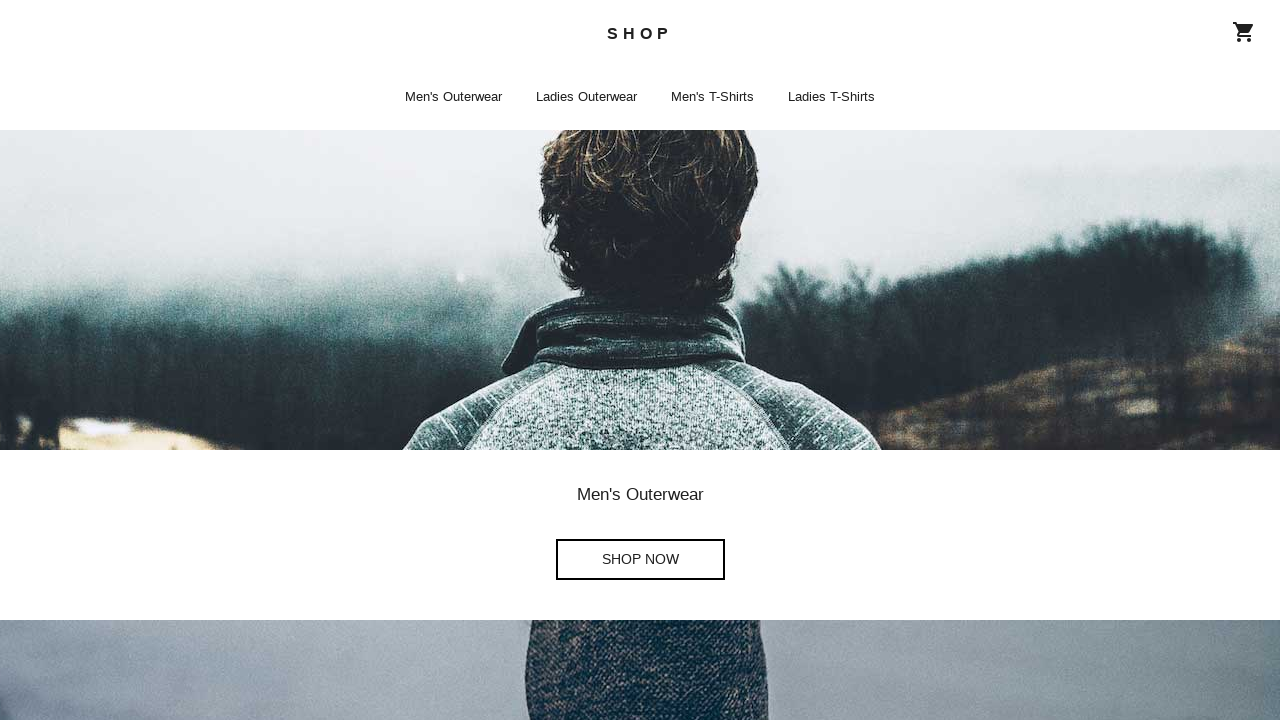

Navigated to Polymer shop website
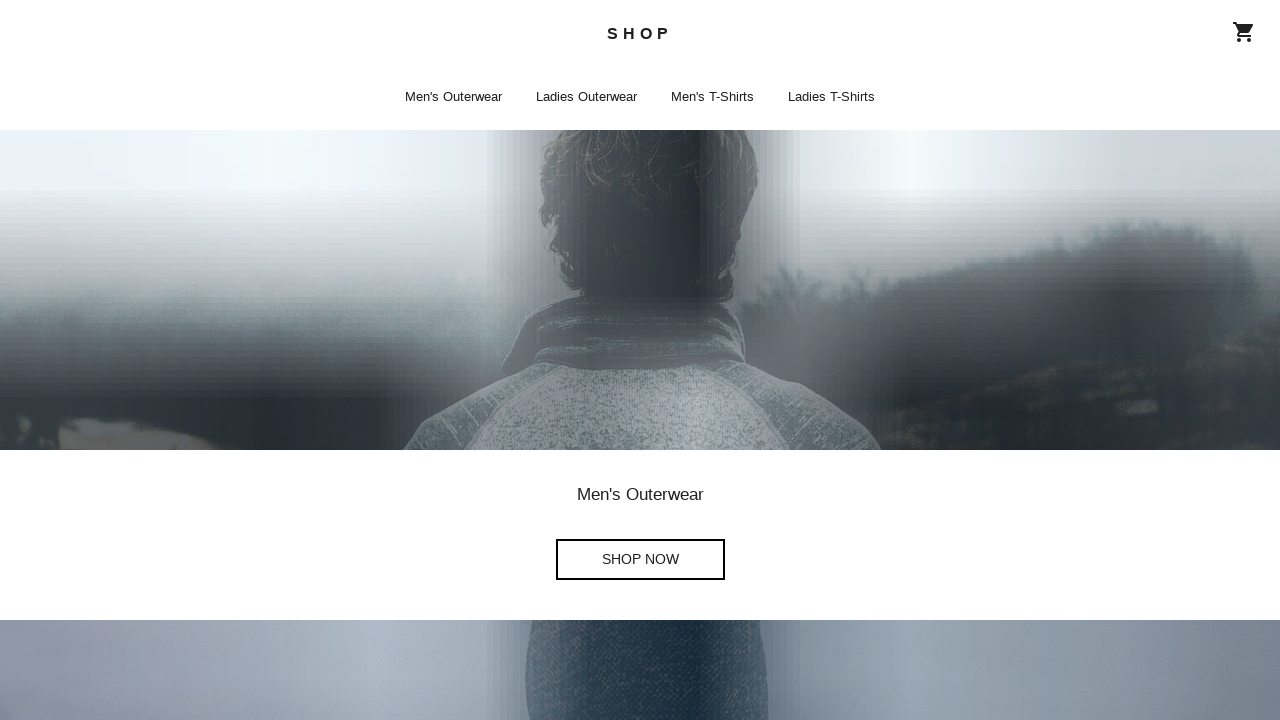

Clicked button inside shadow DOM using JavaScript evaluation
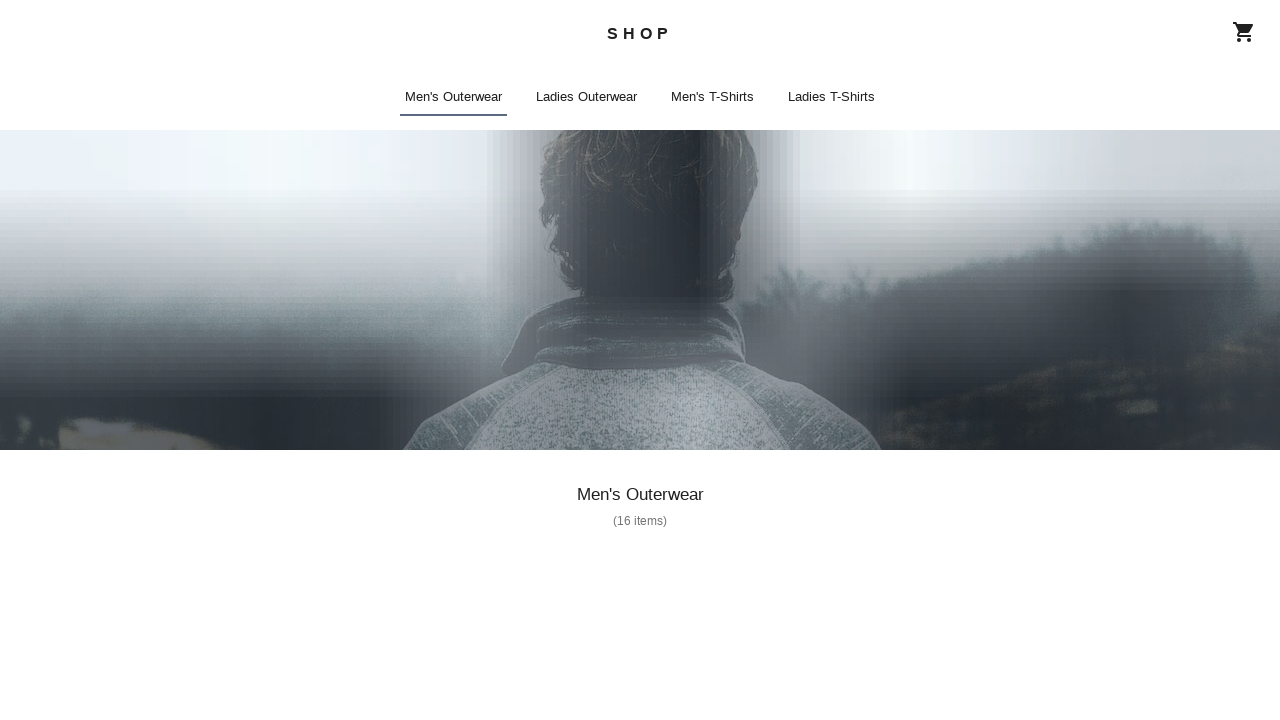

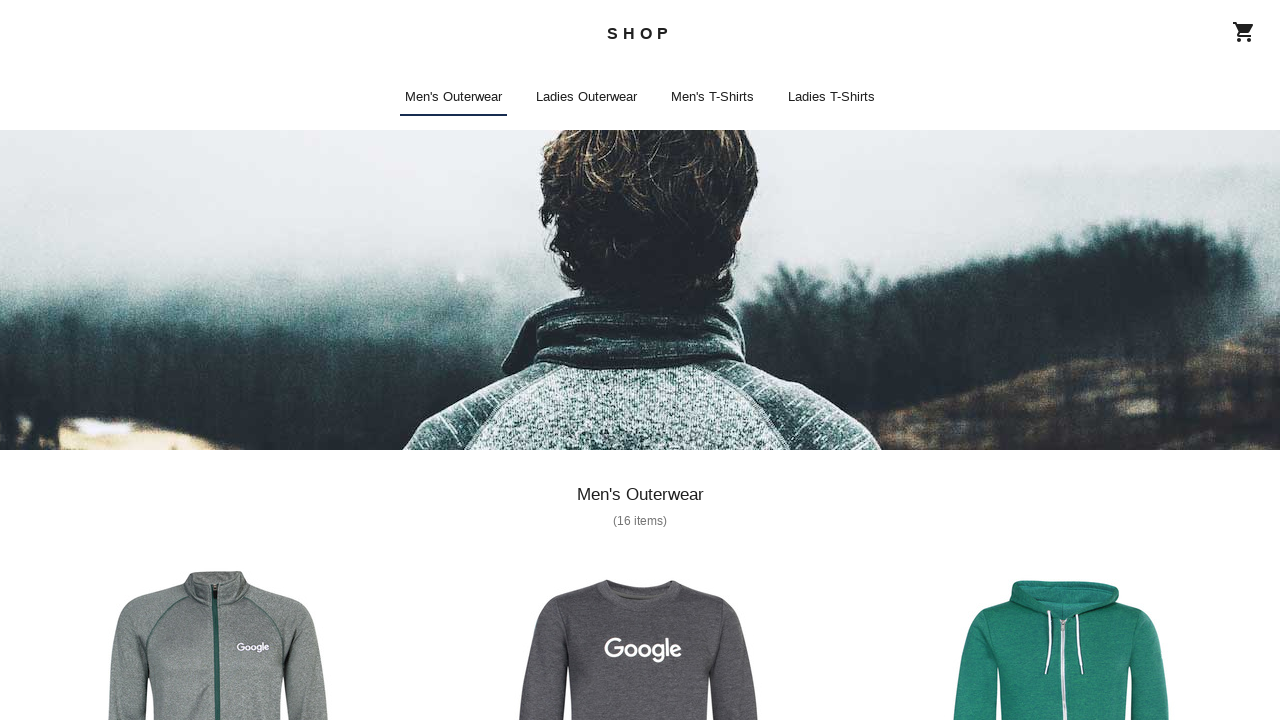